Tests link navigation and form filling by clicking a specific link text, then filling out a form with personal information (first name, last name, city, country) and submitting it.

Starting URL: http://suninjuly.github.io/find_link_text

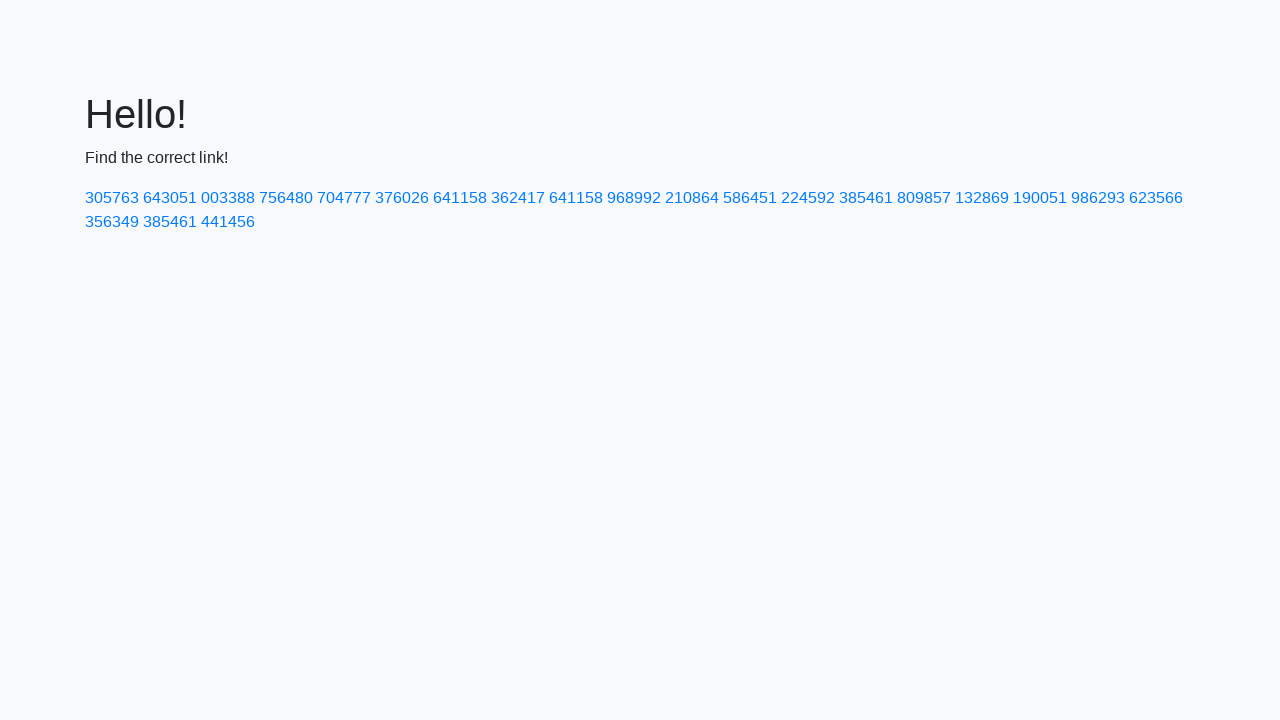

Clicked link with text '224592' at (808, 198) on text=224592
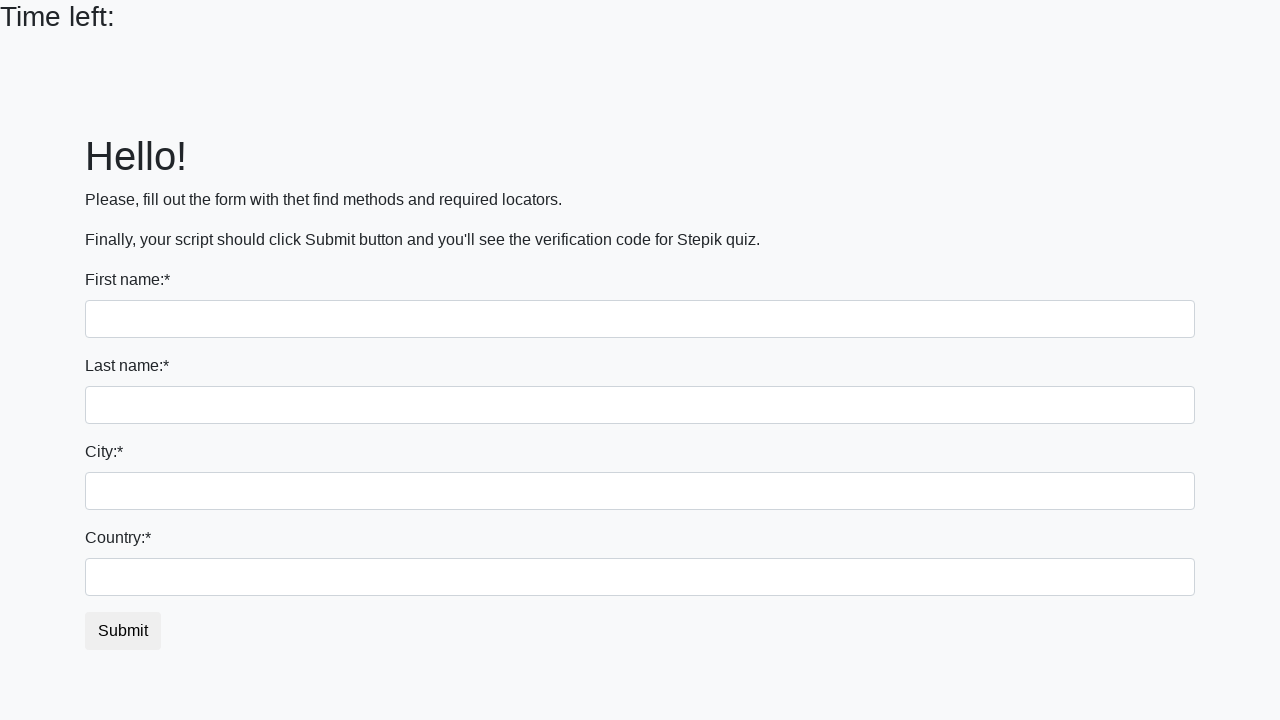

Filled first name field with 'Ivan' on input[name='first_name']
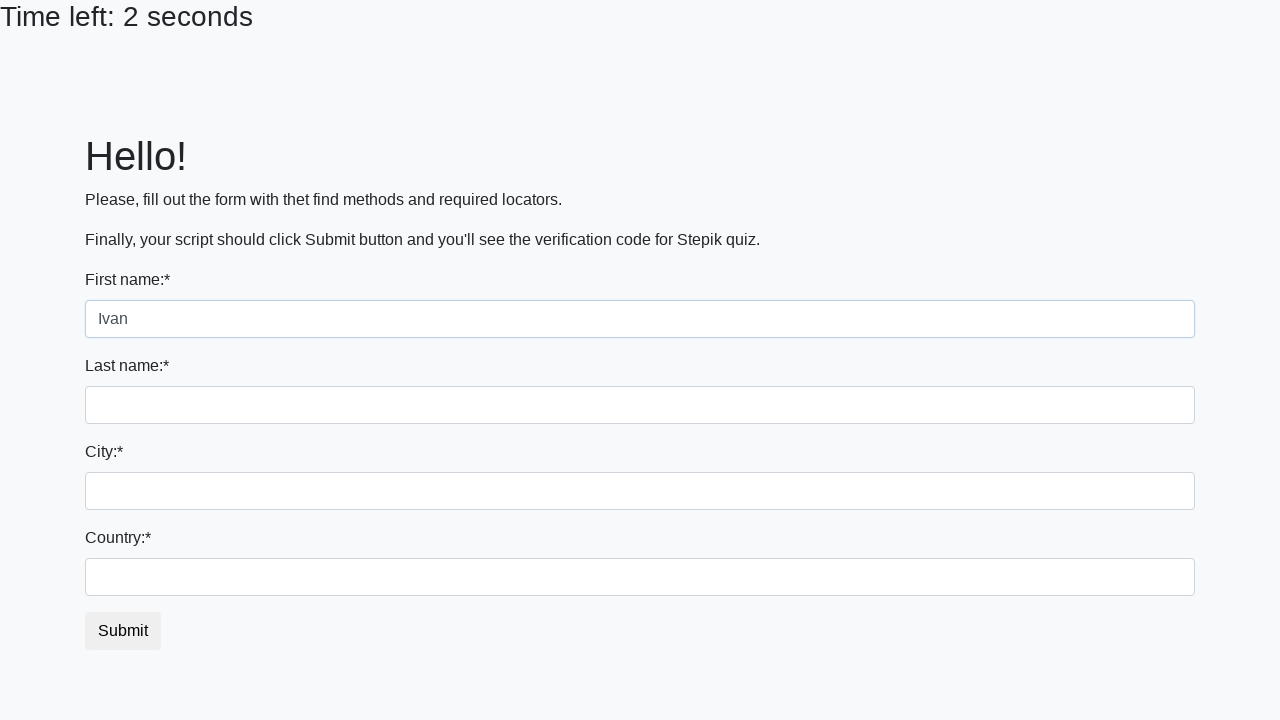

Filled last name field with 'Petrov' on input[name='last_name']
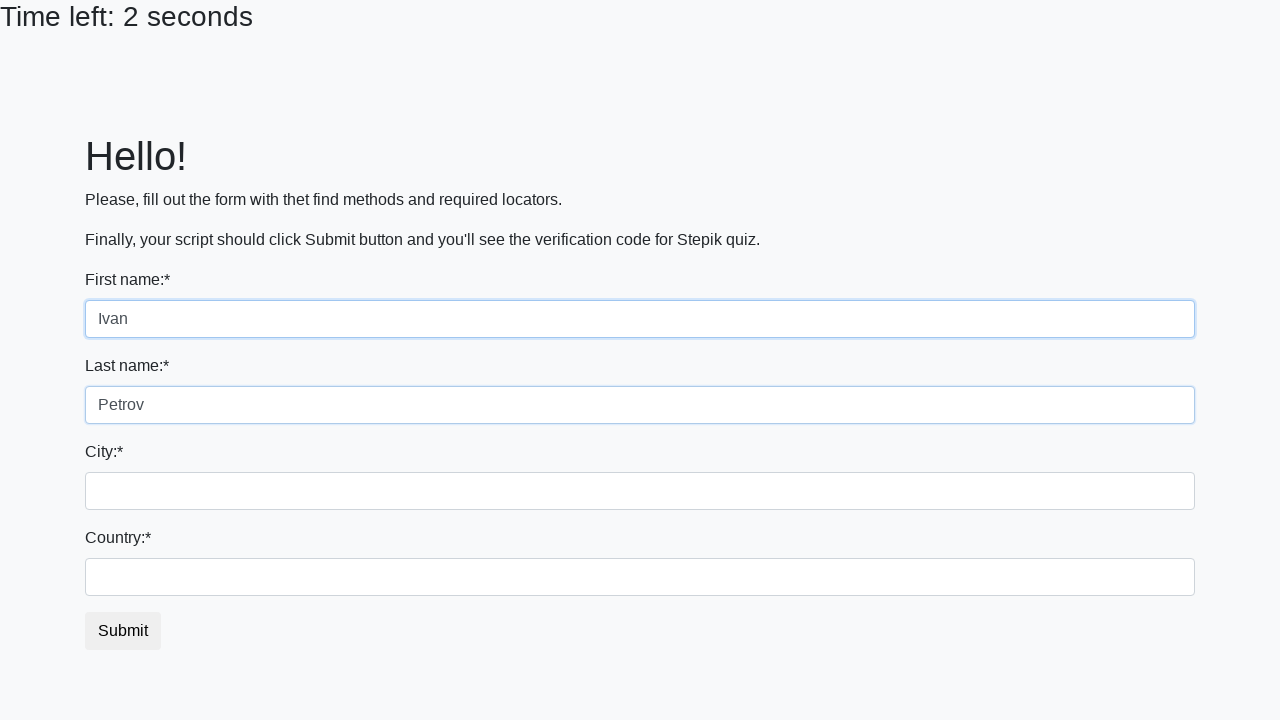

Filled city field with 'Smolensk' on .city
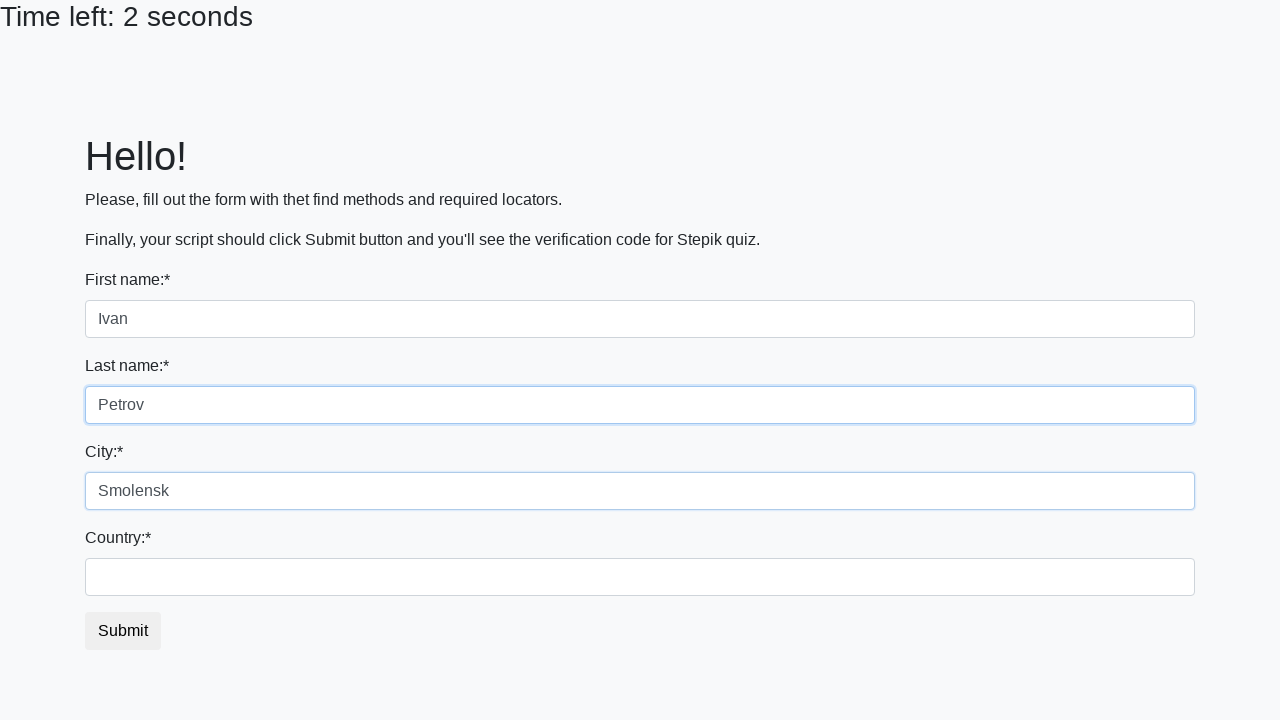

Filled country field with 'Russia' on #country
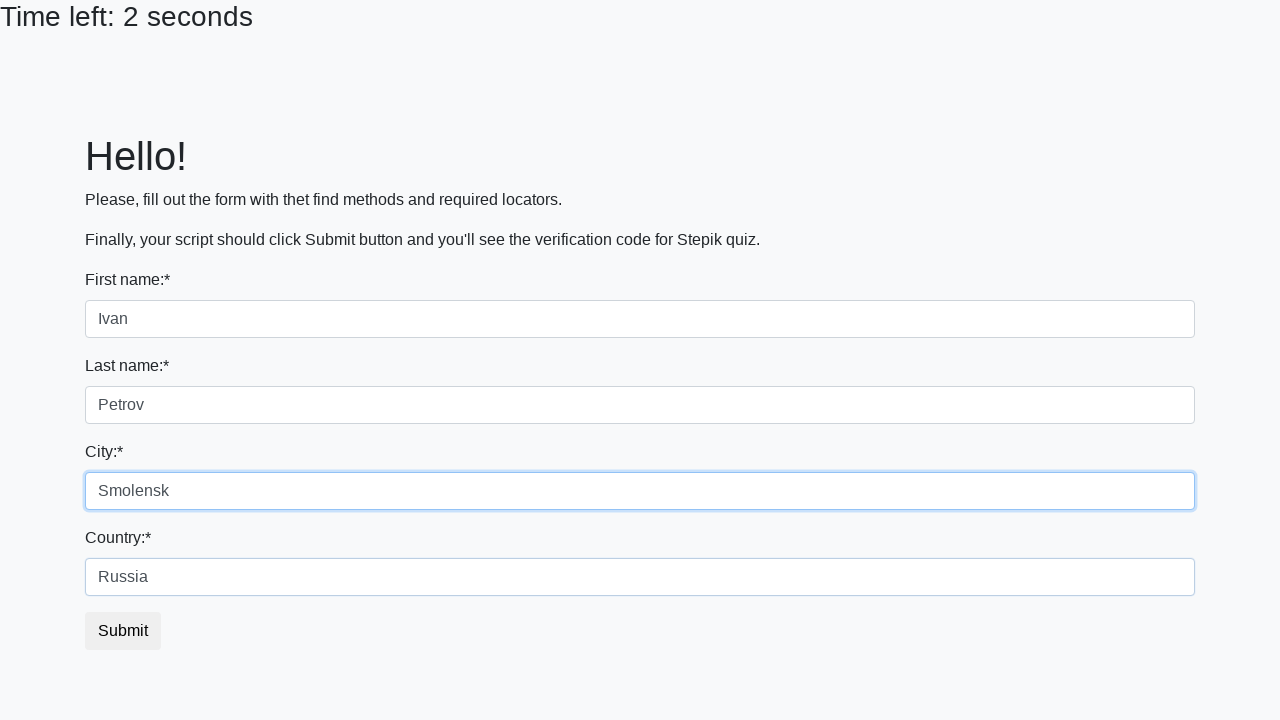

Clicked submit button to submit form at (123, 631) on button.btn
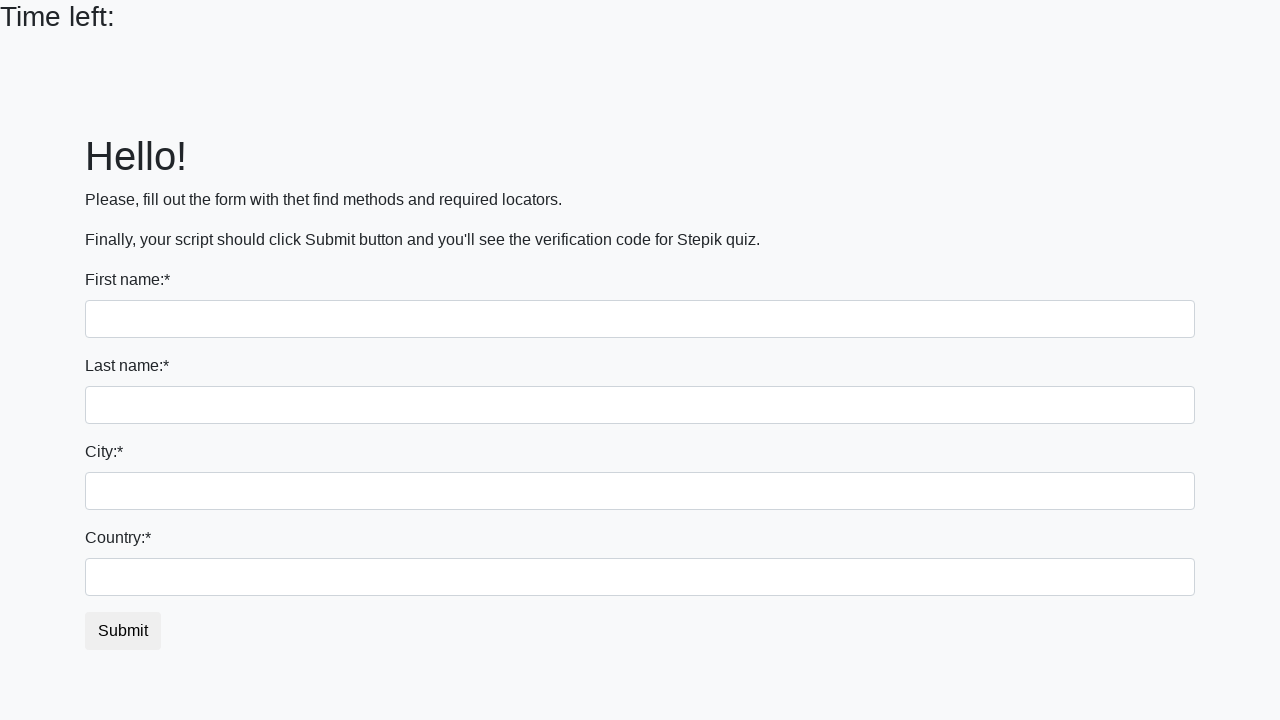

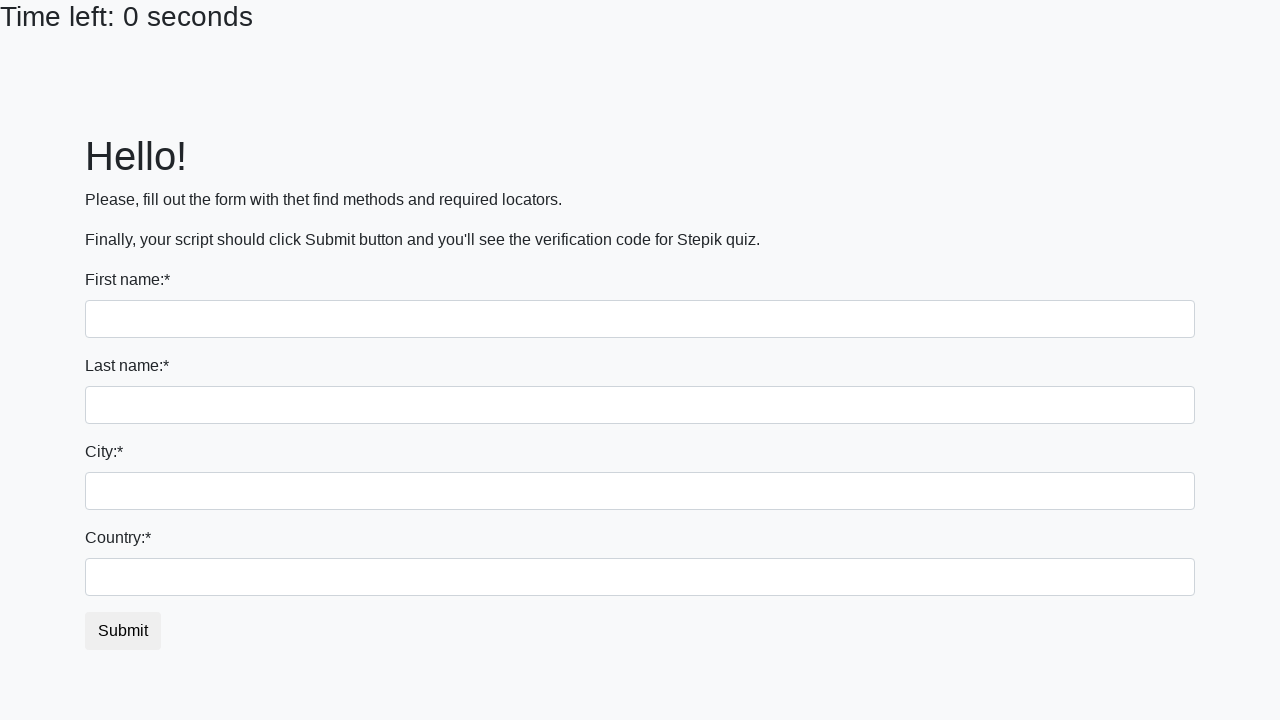